Fills out a family tree form with grand parent, parent, and child details for two family branches

Starting URL: https://only-testing-blog.blogspot.com/

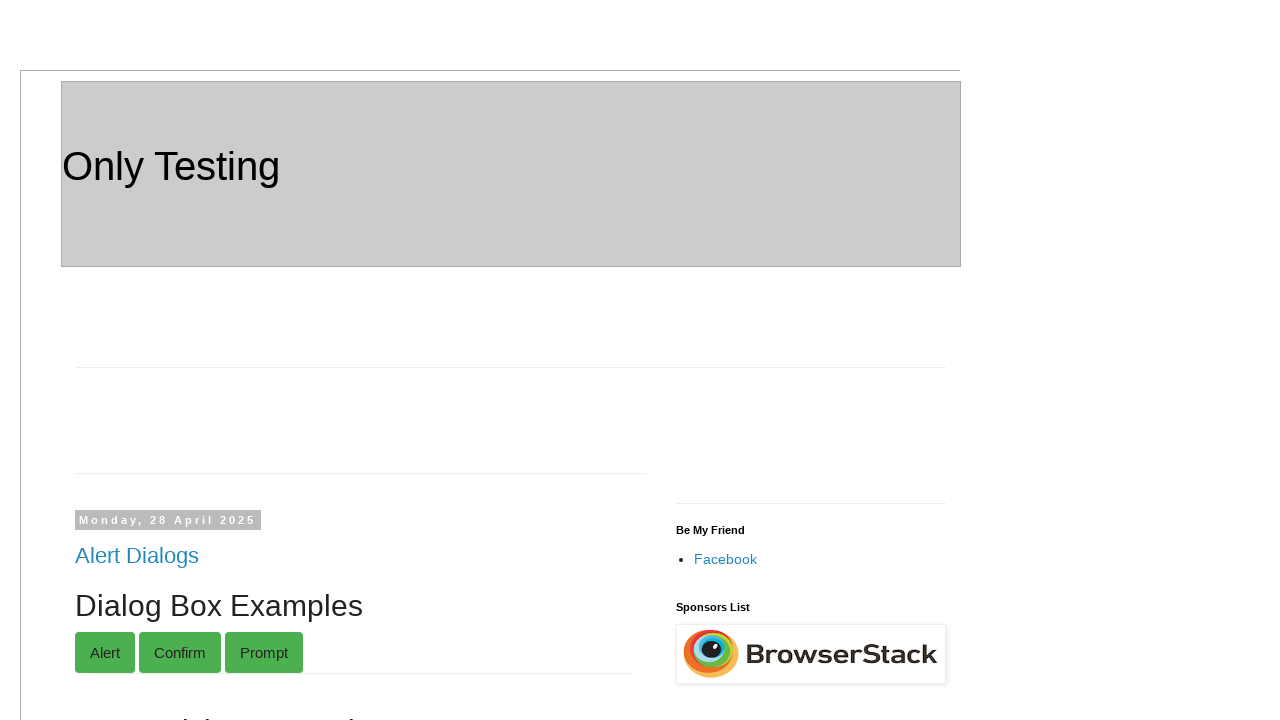

Filled Grand Parent 1 field with 'Krishnaya' on #gparent_1
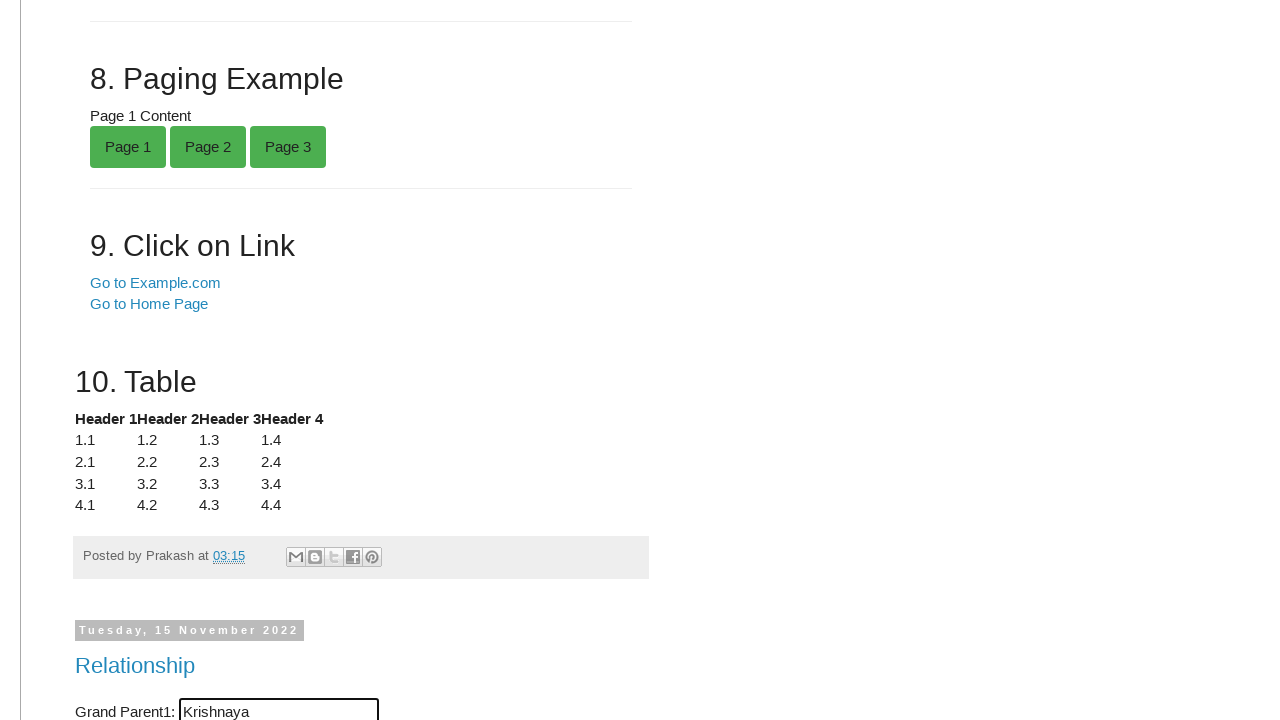

Filled Parent 1 field with 'Ravi' on #parent_1
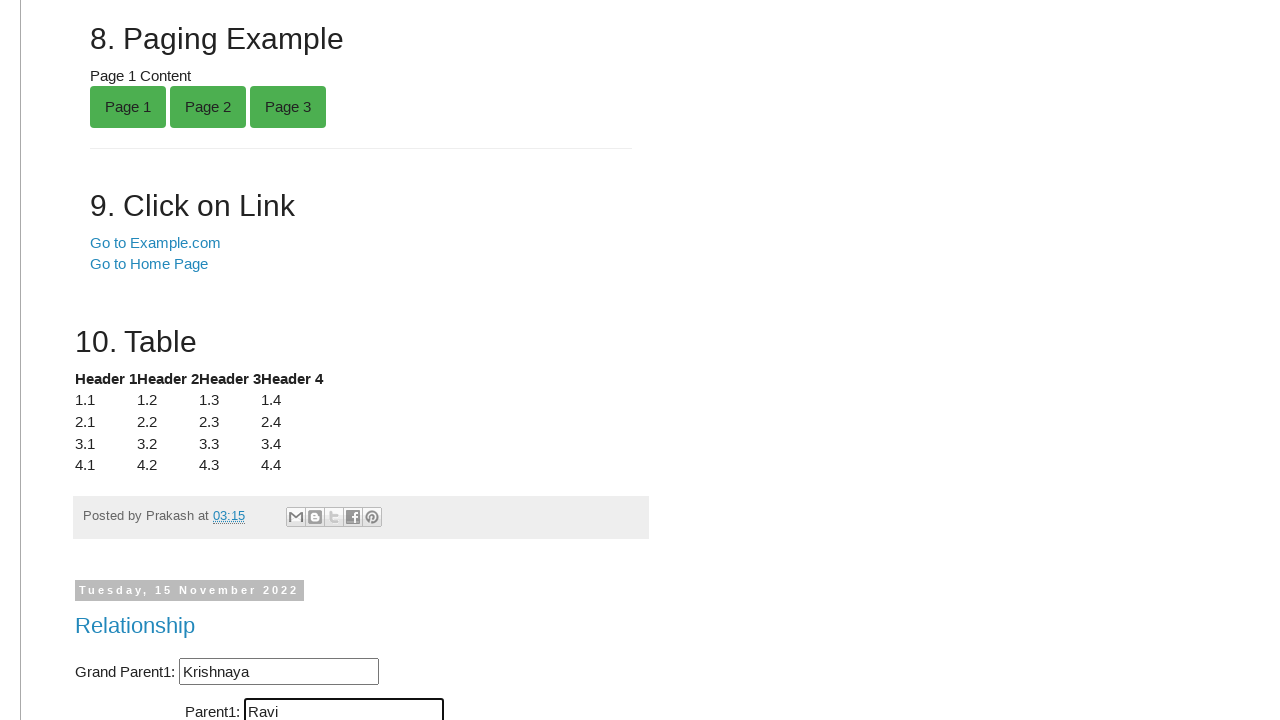

Filled Child 1 field with 'Jyothi Sai' on #child_1
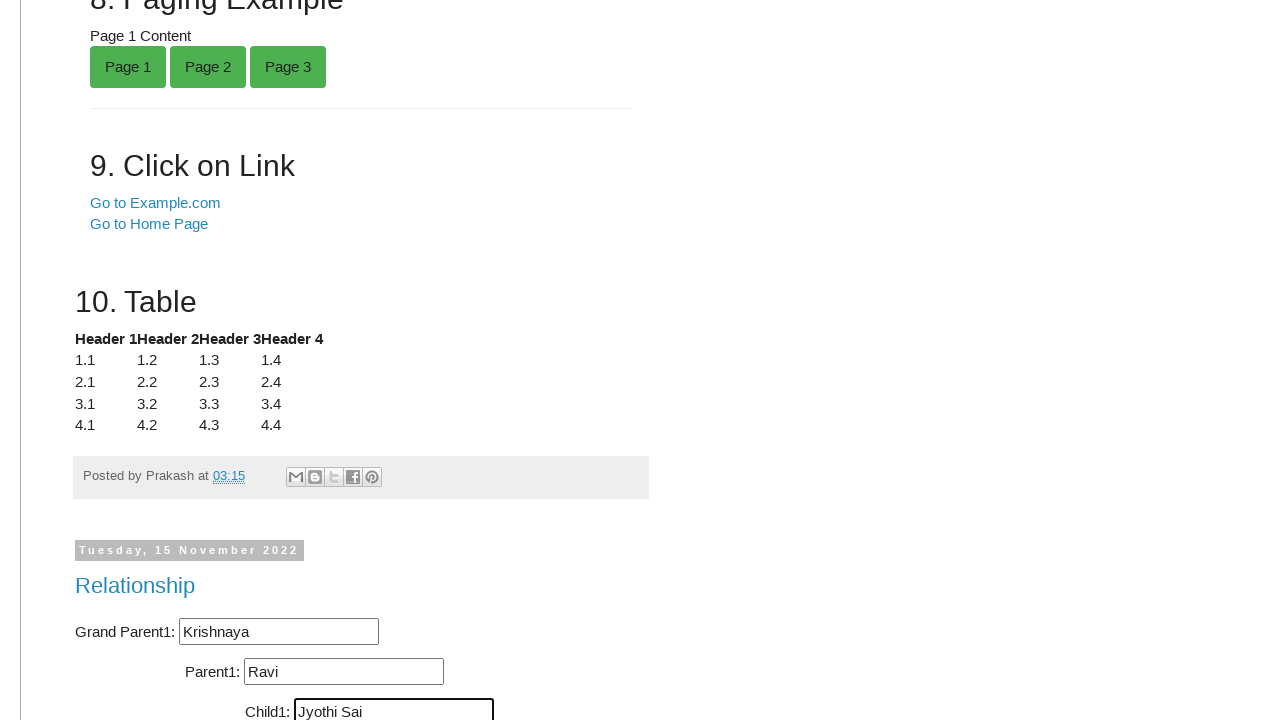

Filled Grand Parent 2 field with 'Raj Gopal' on #gparent_2
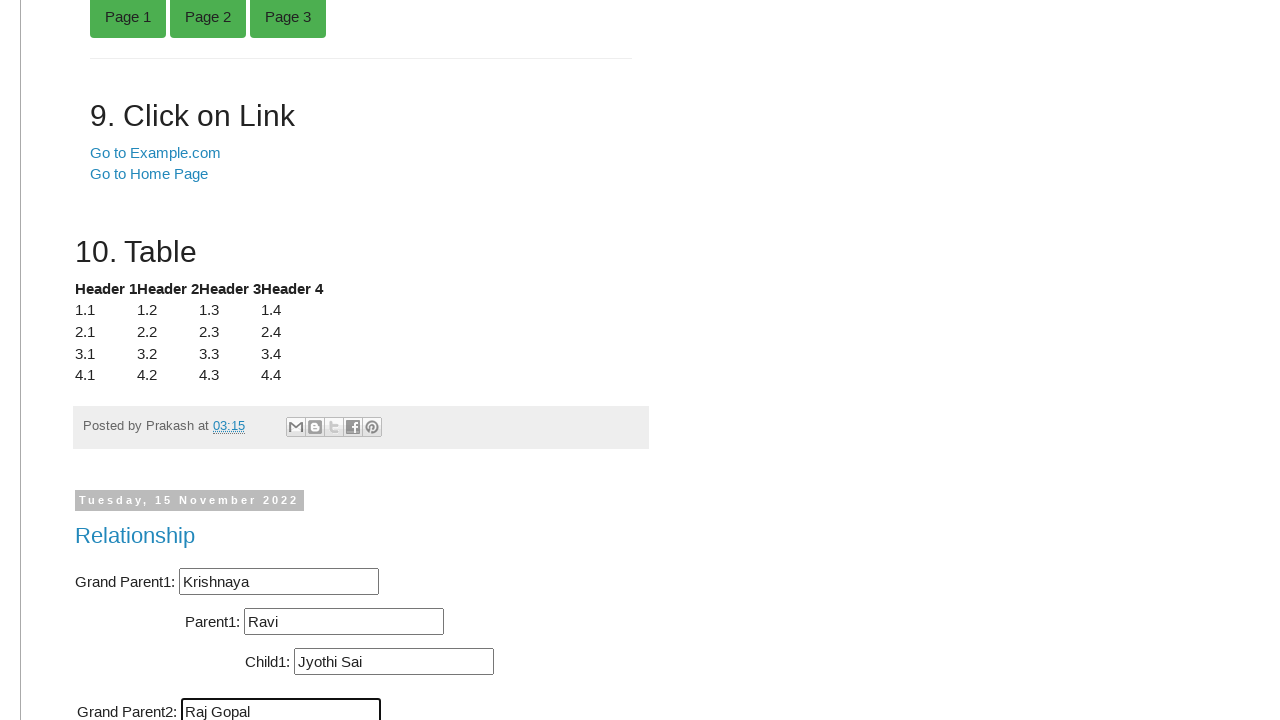

Filled Parent 2 field with 'Thulasi' on #parent_2
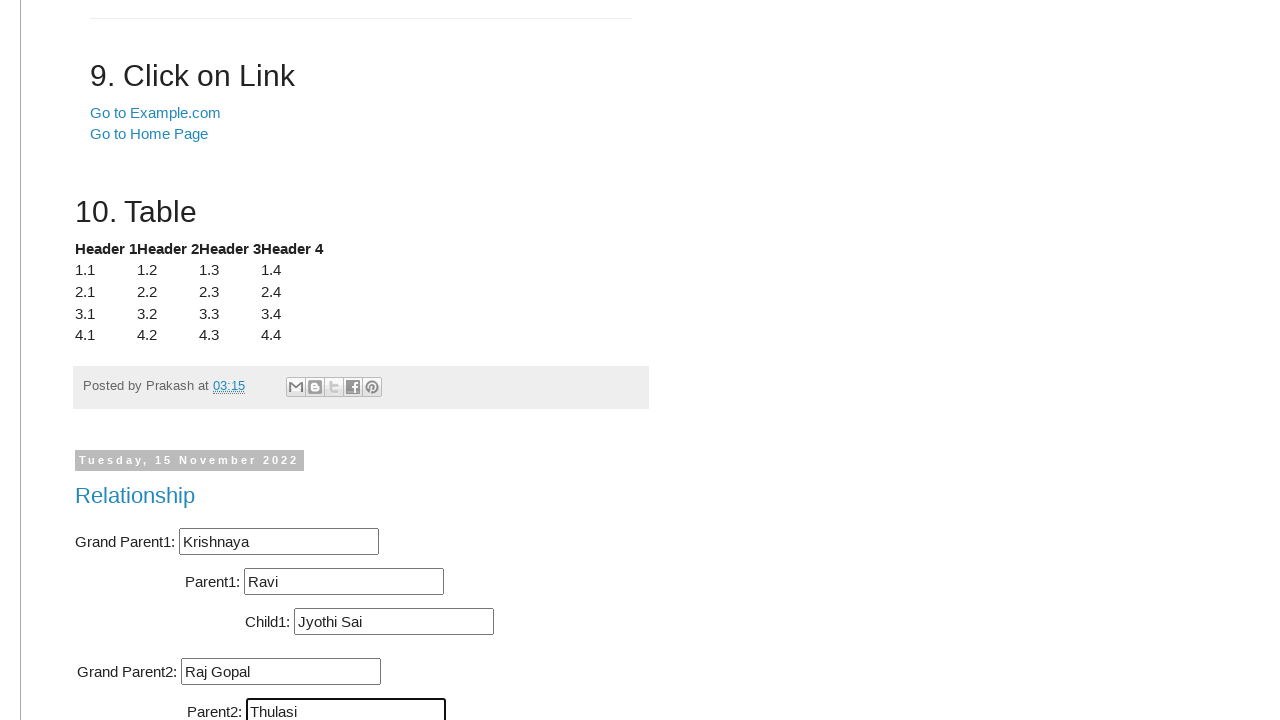

Filled Child 2 field with 'Puppy' on #child_2
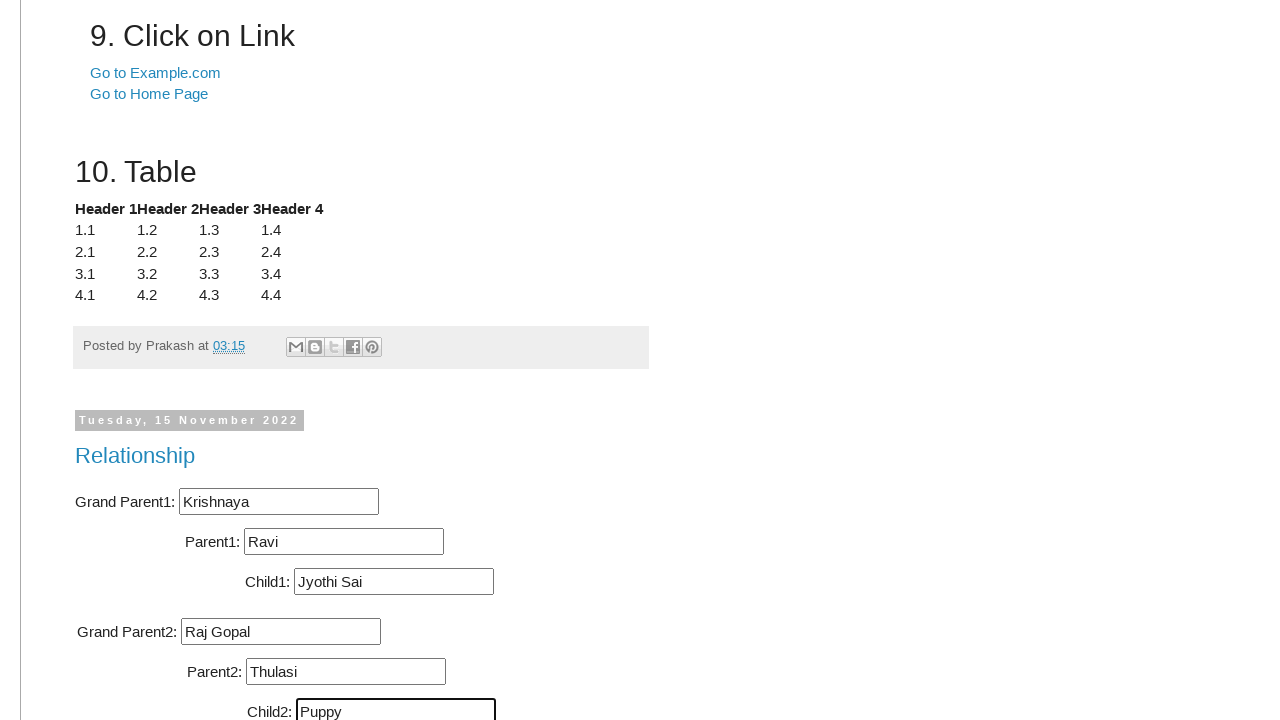

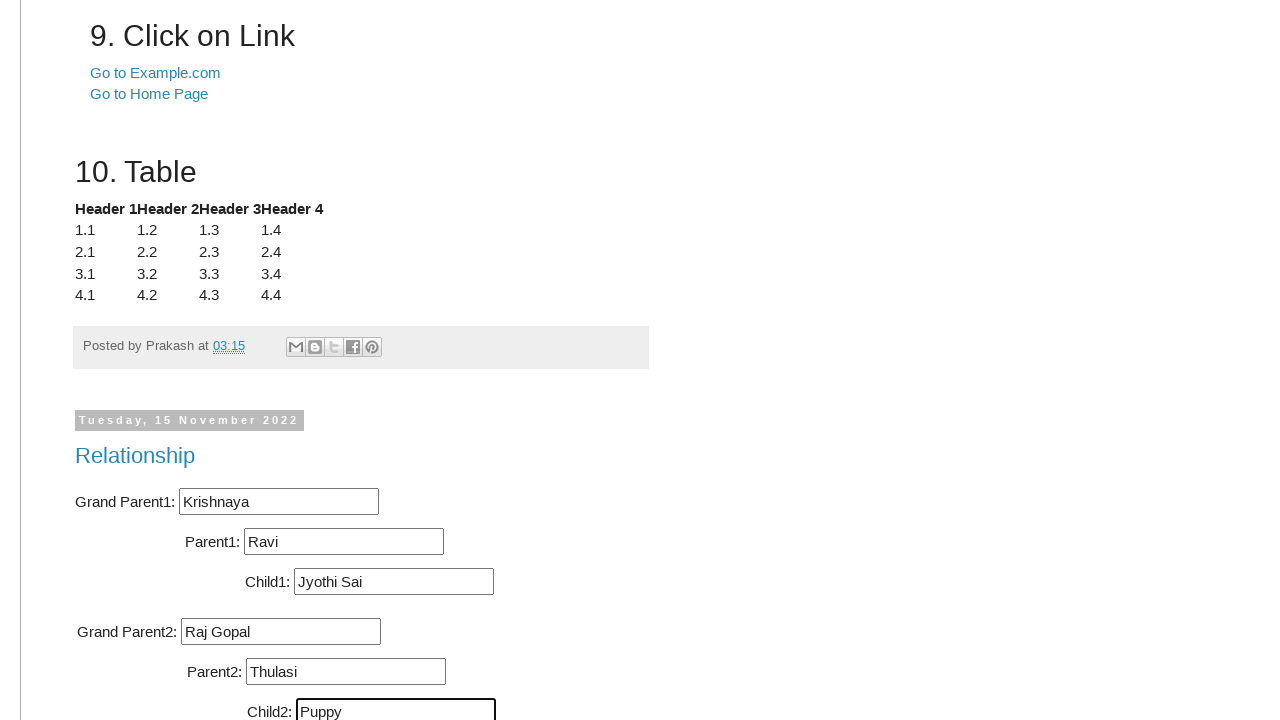